Navigates to OrangeHRM website and verifies that the page title is "OrangeHRM"

Starting URL: http://alchemy.hguy.co/orangehrm

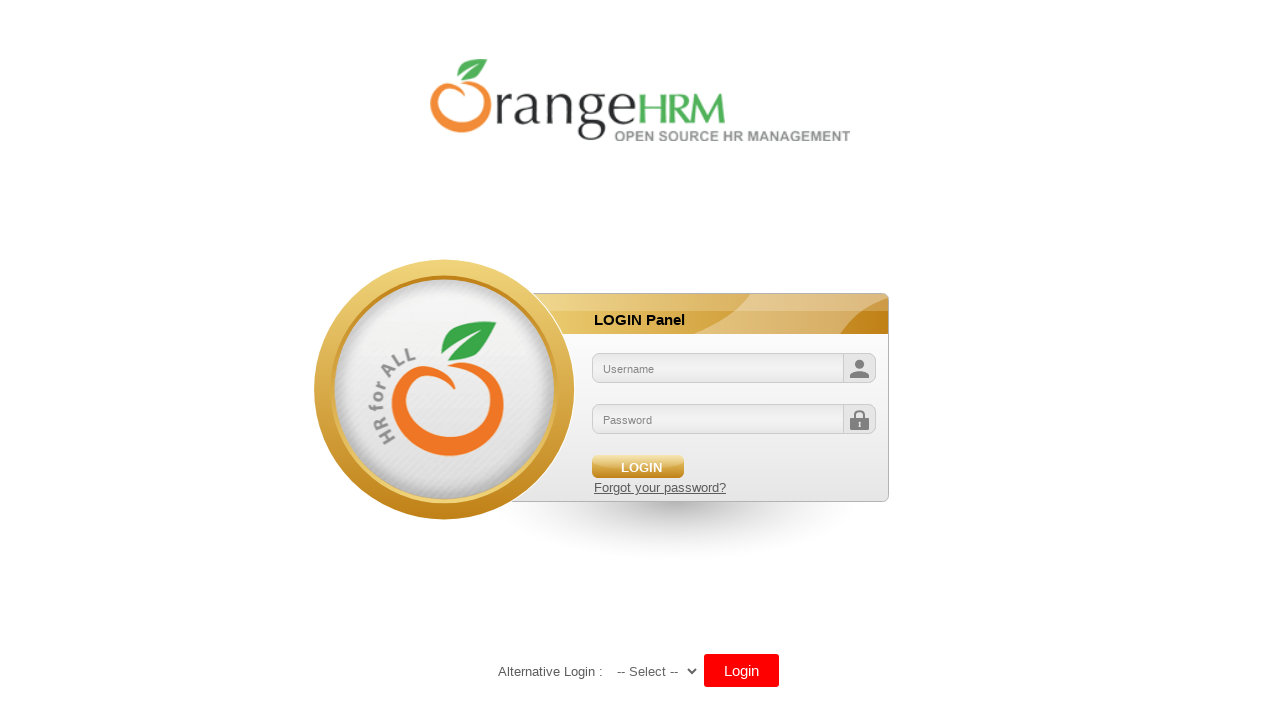

Navigated to OrangeHRM website at http://alchemy.hguy.co/orangehrm
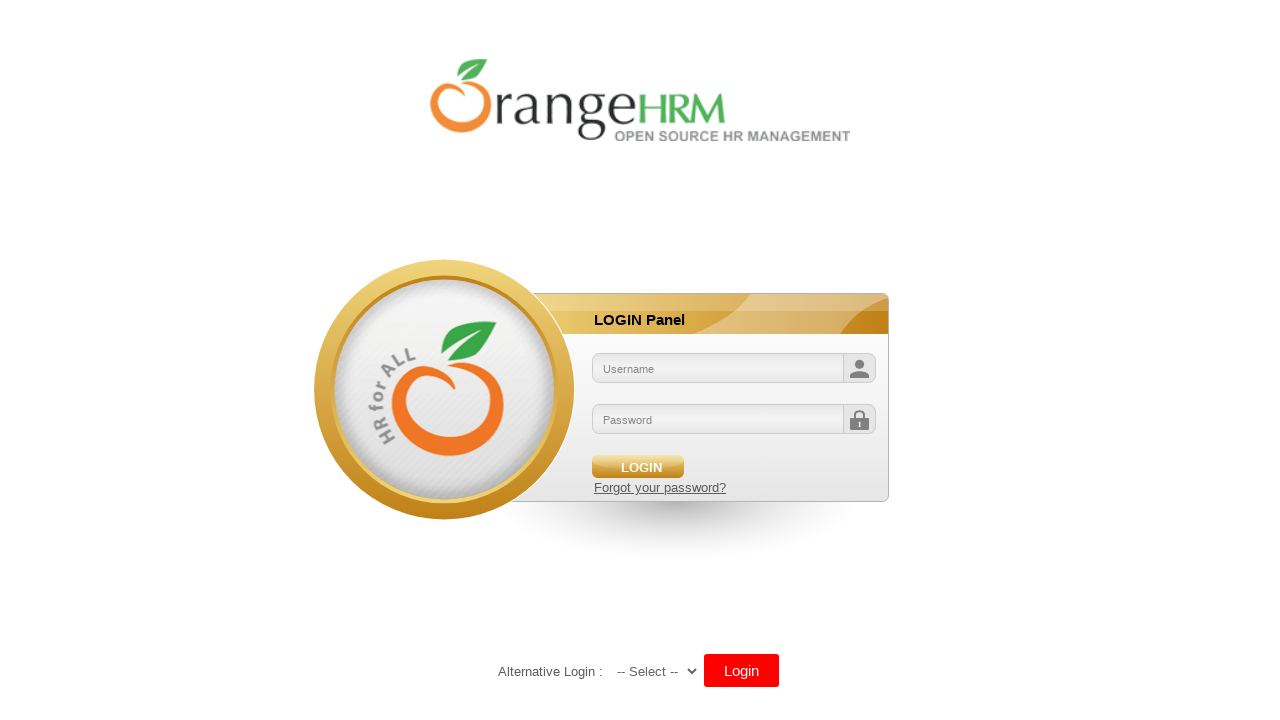

Retrieved page title: OrangeHRM
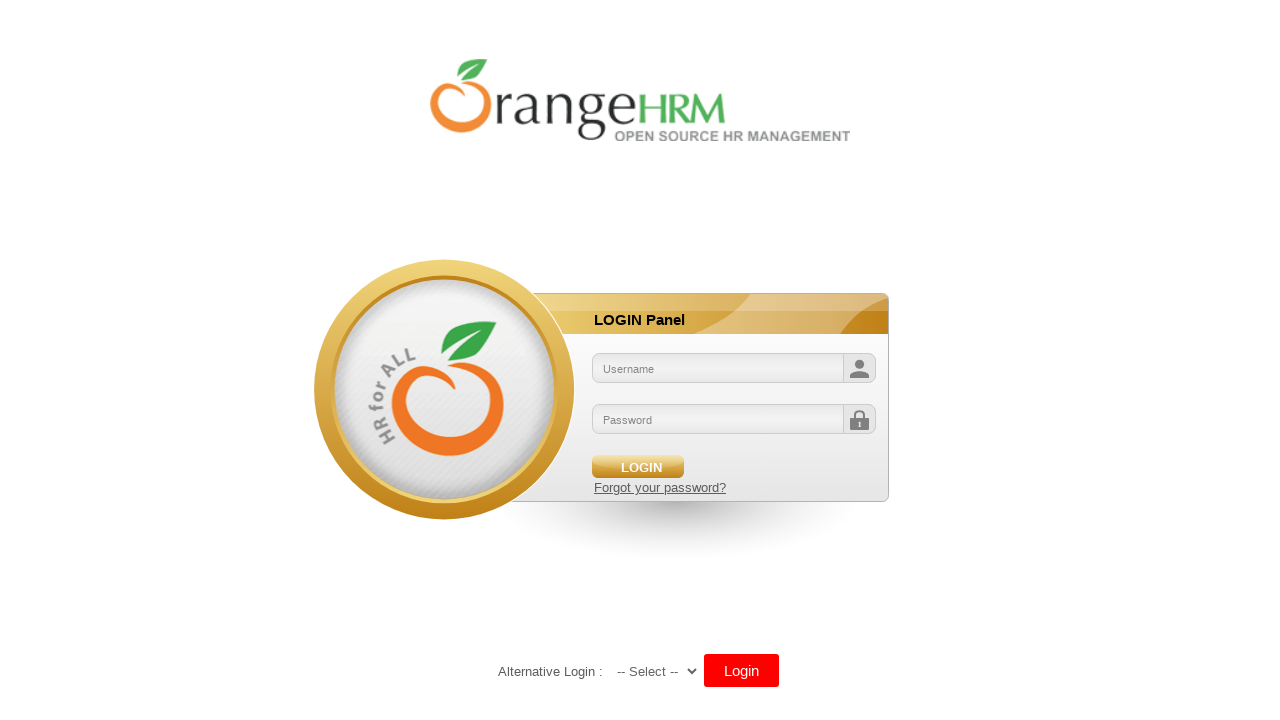

Verified page title is 'OrangeHRM' - assertion passed
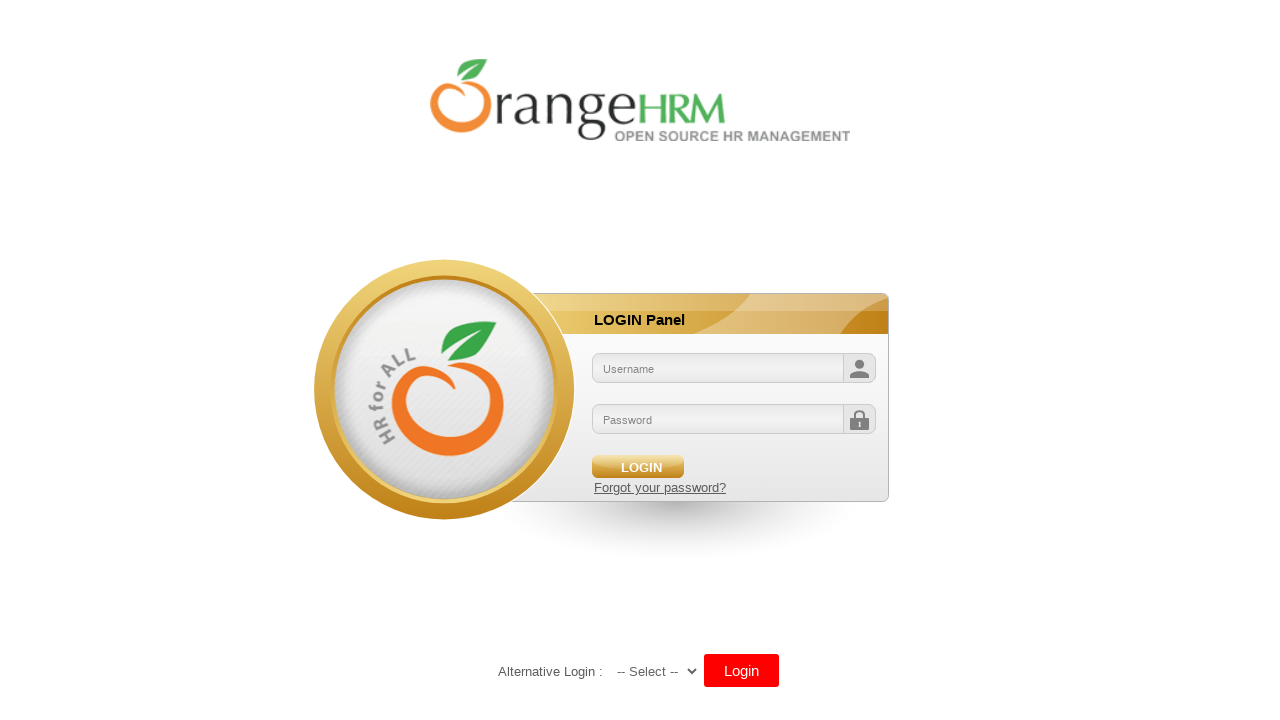

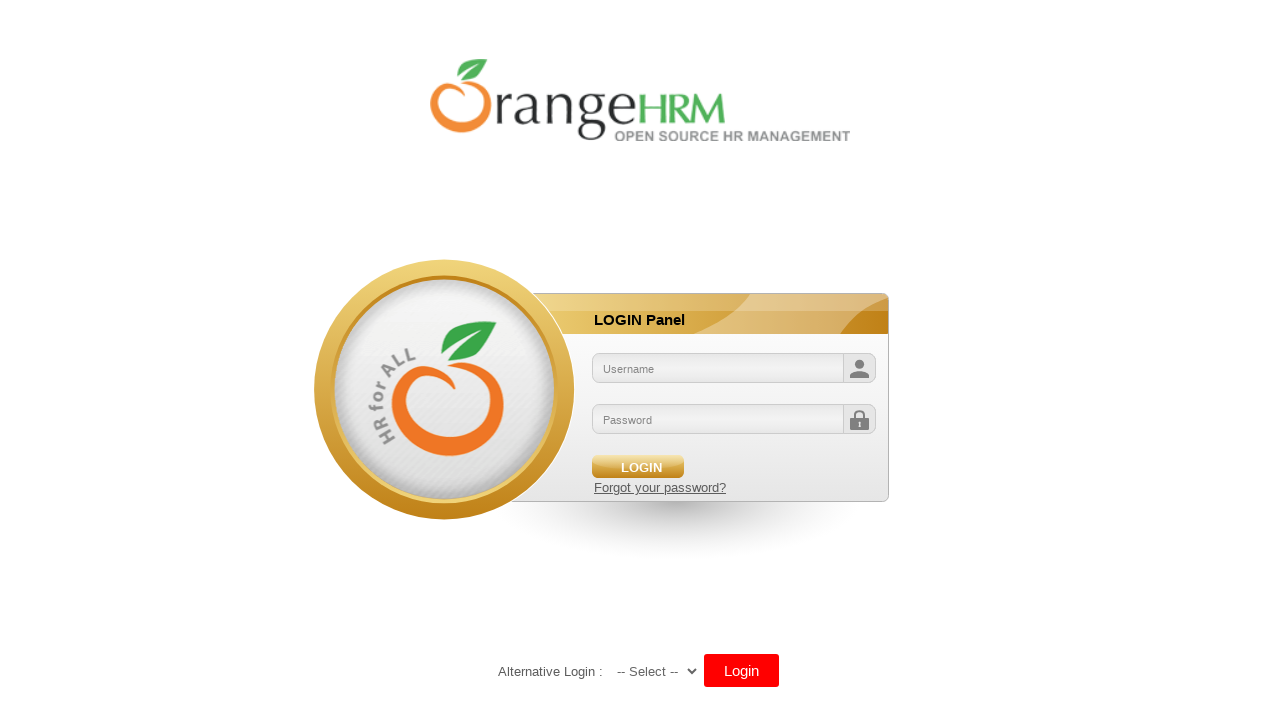